Tests the goalie statistics page by interacting with dropdown filters for situation type, season type, and year, then verifies the goalies table loads correctly.

Starting URL: https://moneypuck.com/goalies.htm

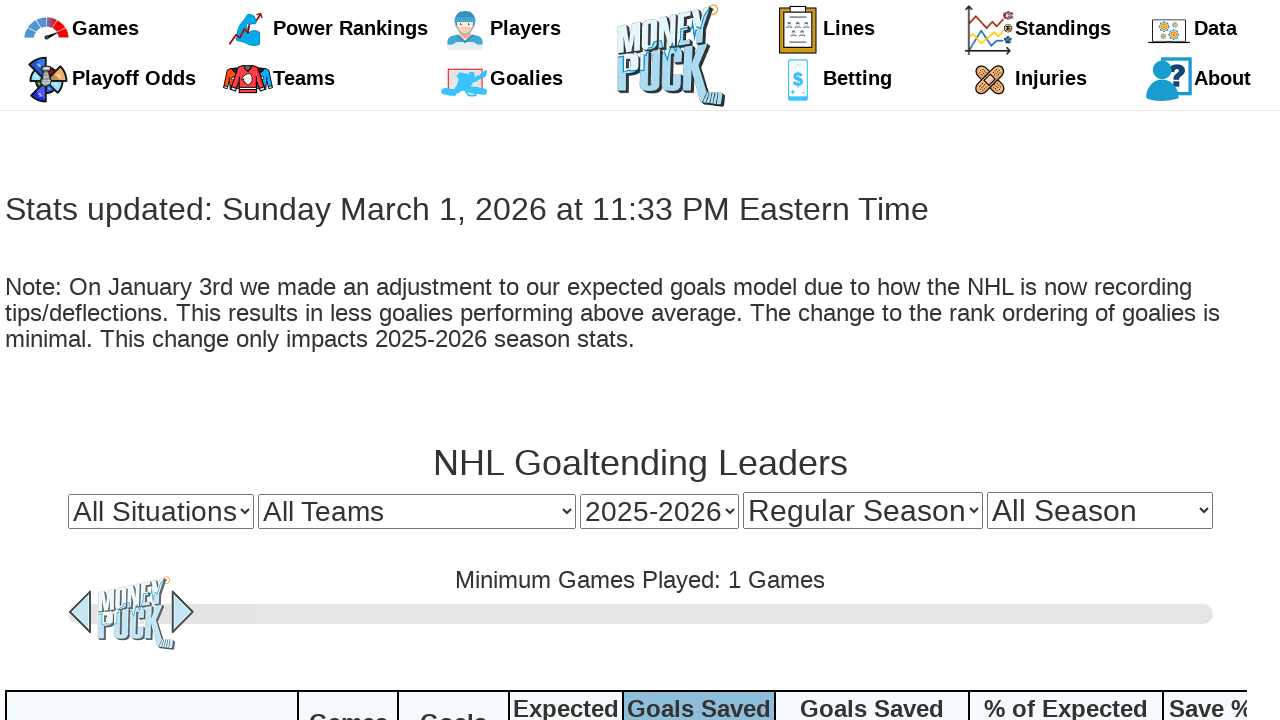

Waited for situation type dropdown to be present
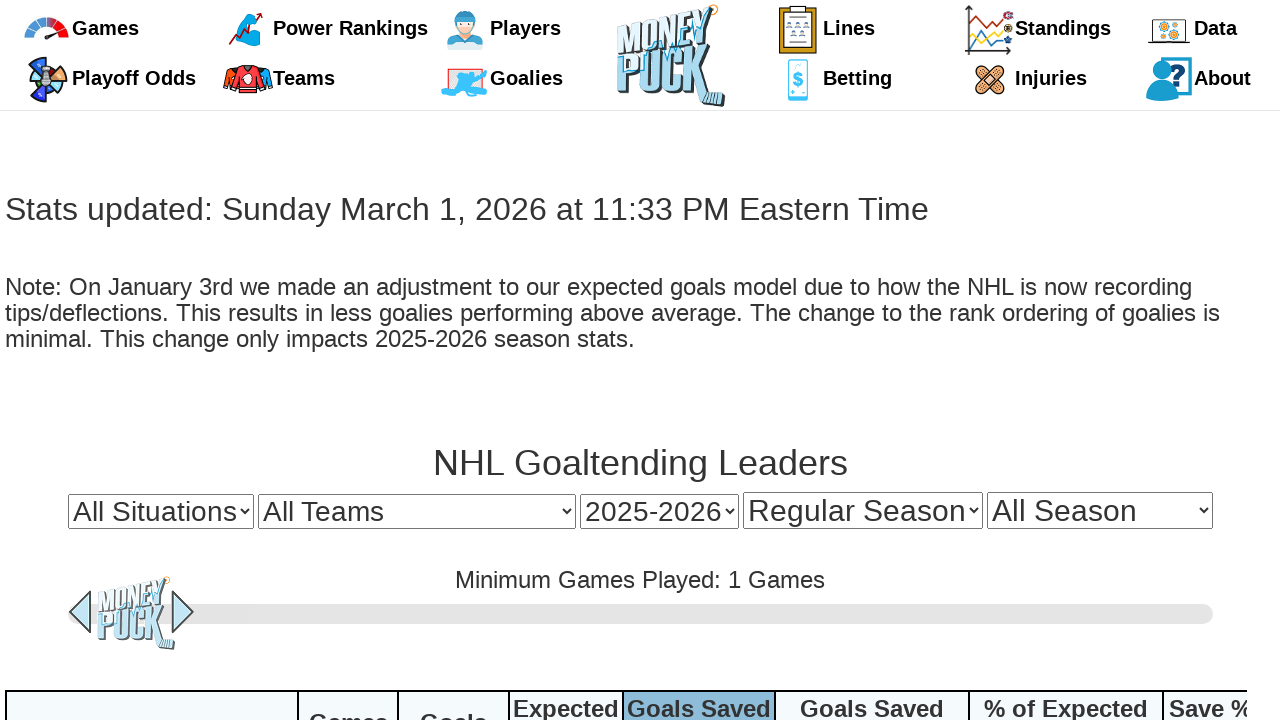

Waited for season type dropdown to be present
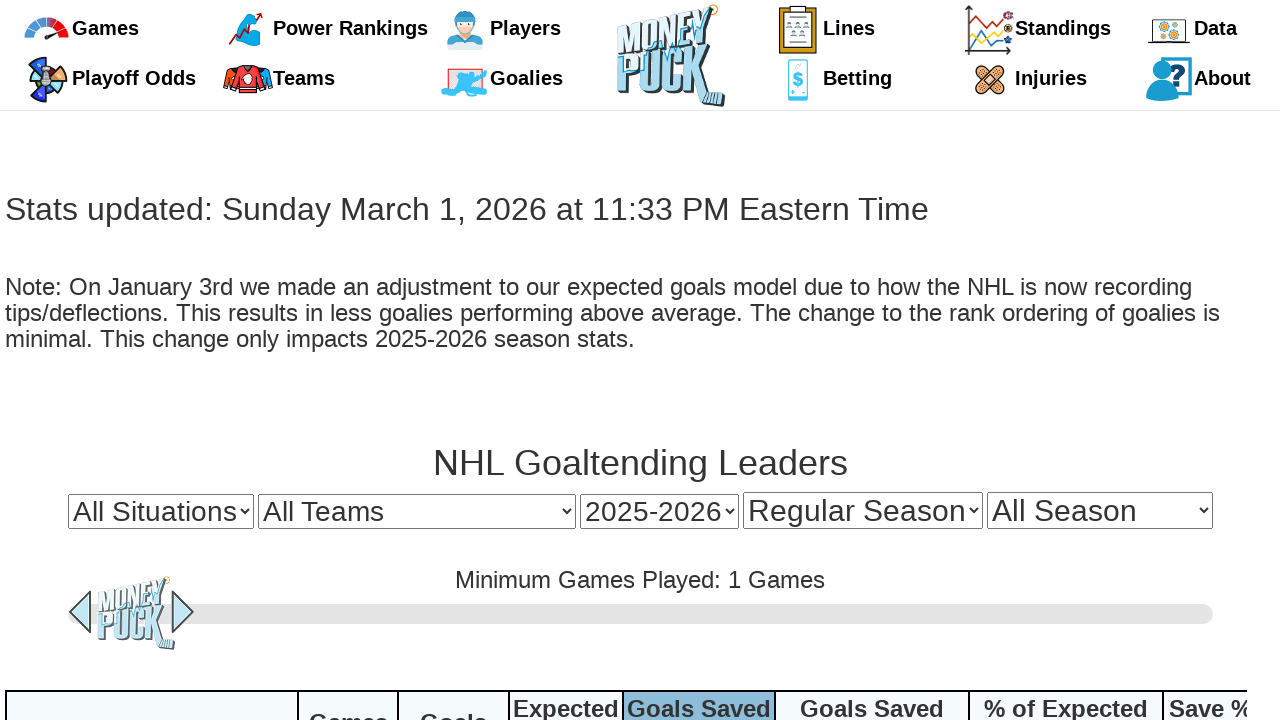

Waited for year dropdown to be present
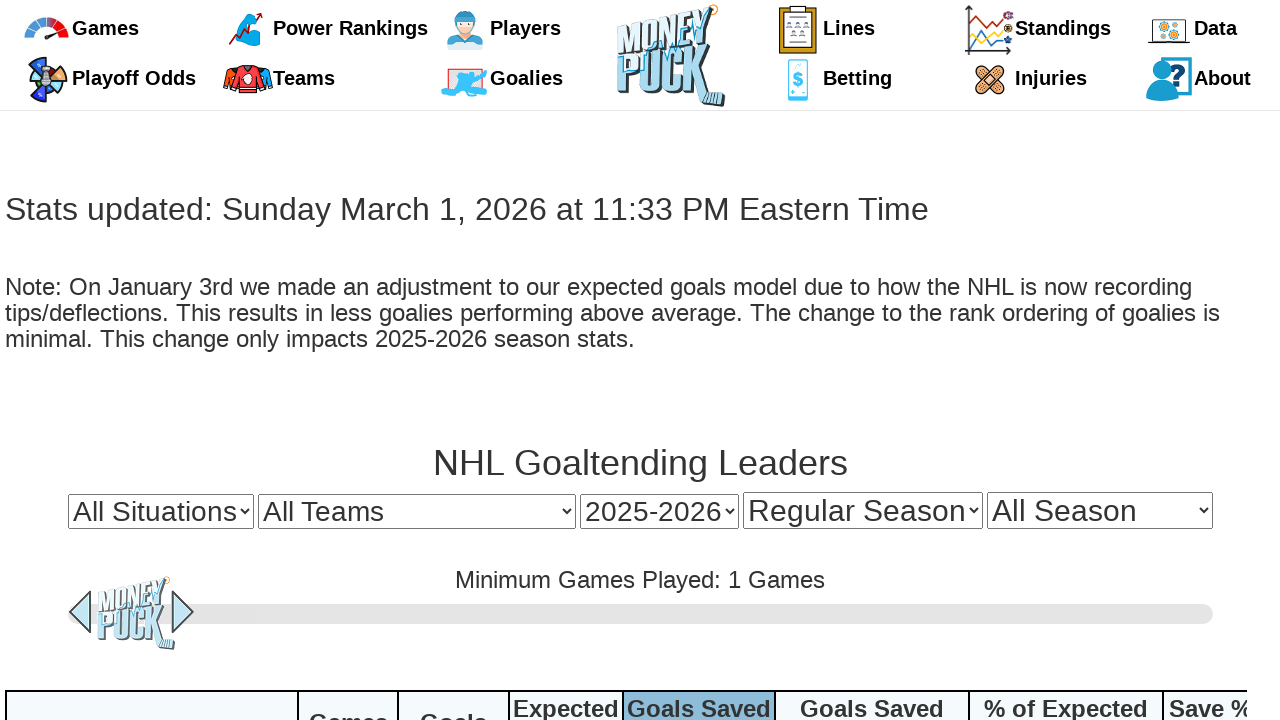

Selected '5on5' from situation type dropdown on #situation_type
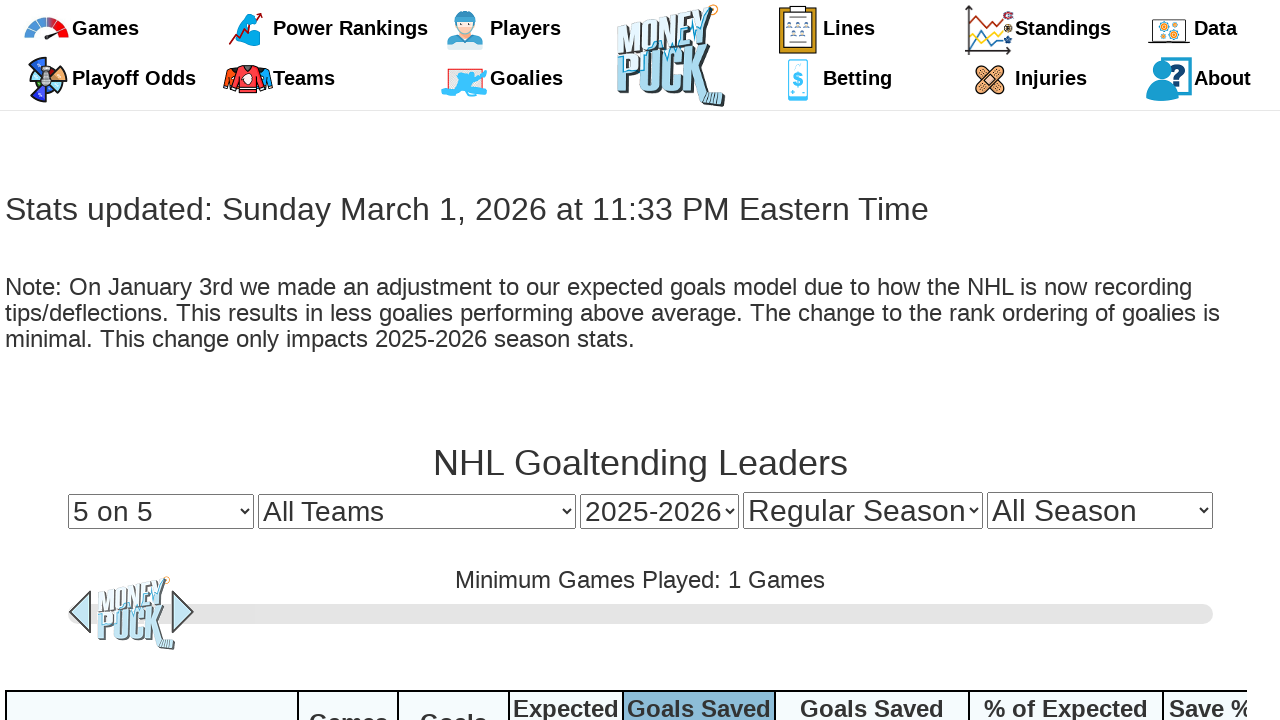

Selected 'Regular Season' from season type dropdown on #table_playoff_type
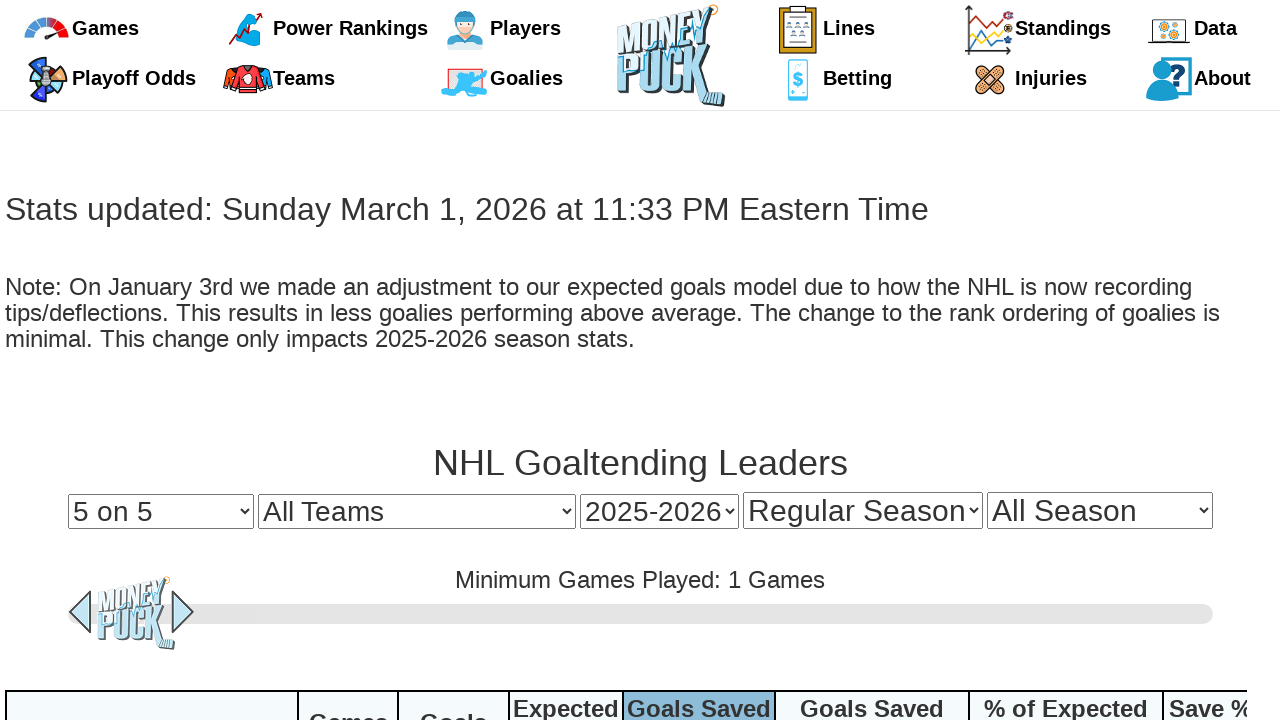

Selected '2023-2024' from year dropdown on #season_type
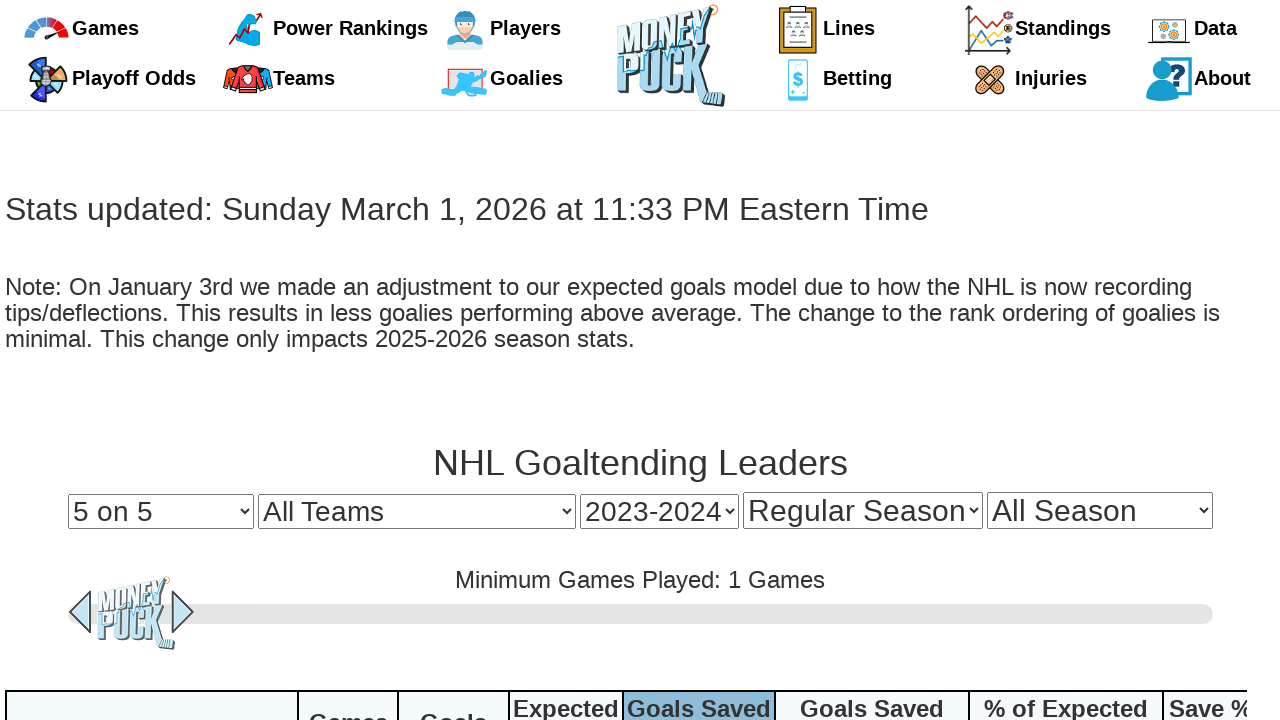

Waited for goalies table to load
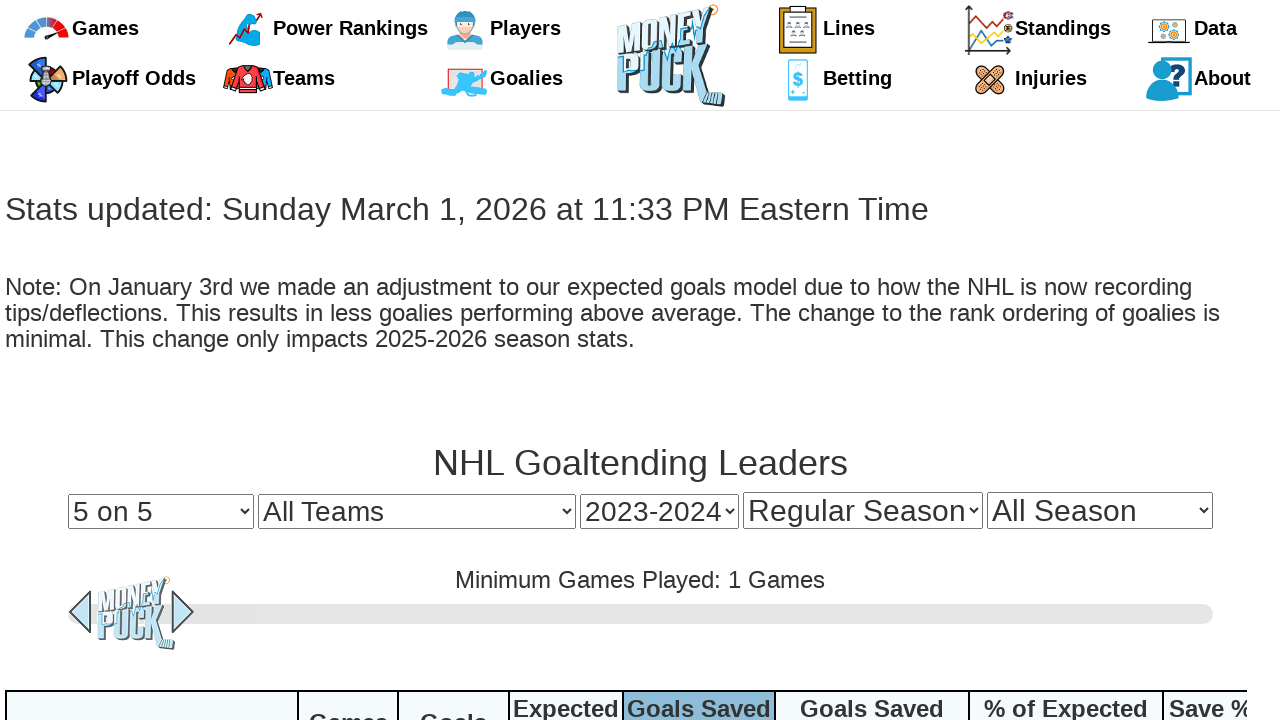

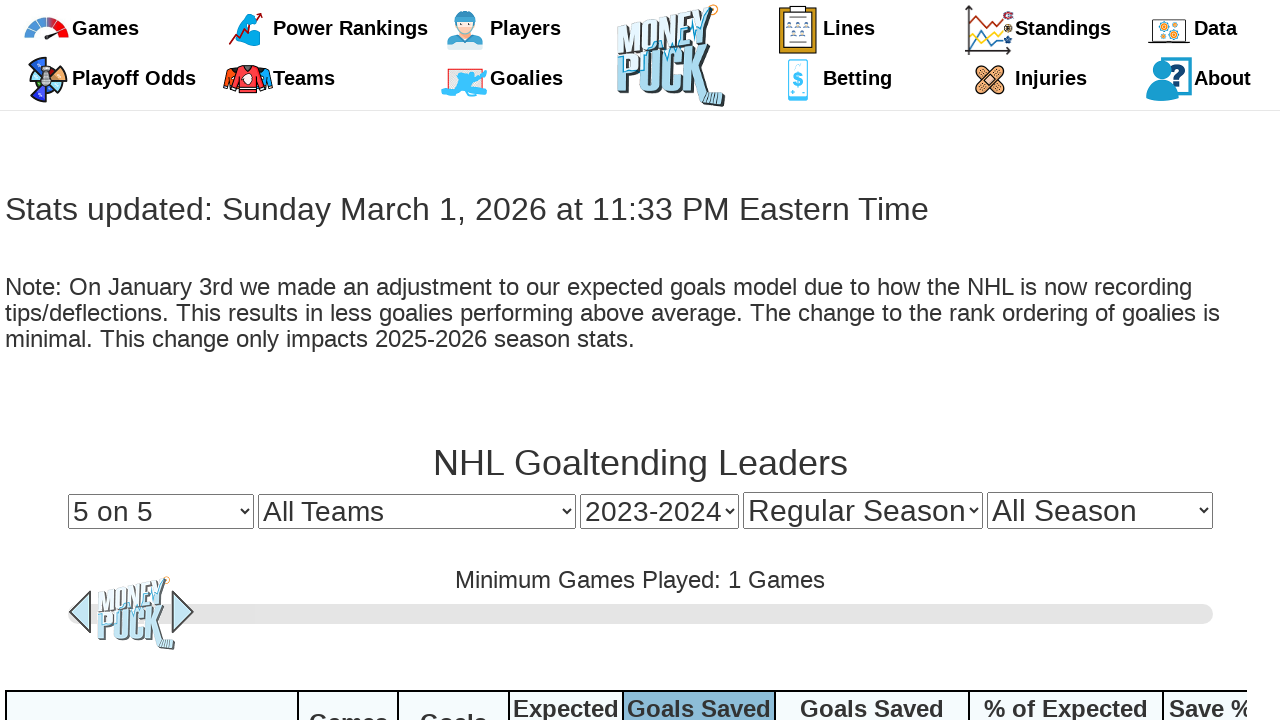